Tests checkbox functionality by clicking multiple checkboxes to verify they can be selected and deselected

Starting URL: https://kristinek.github.io/site/examples/actions

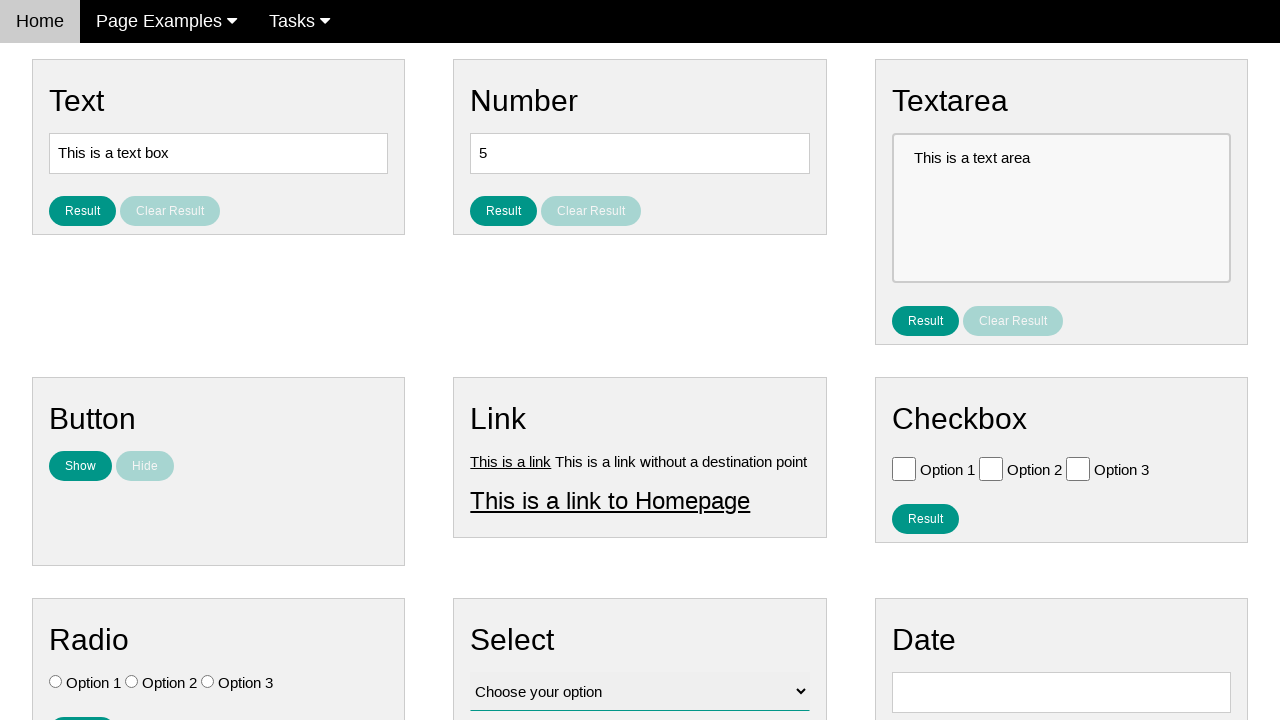

Located all checkboxes on the page
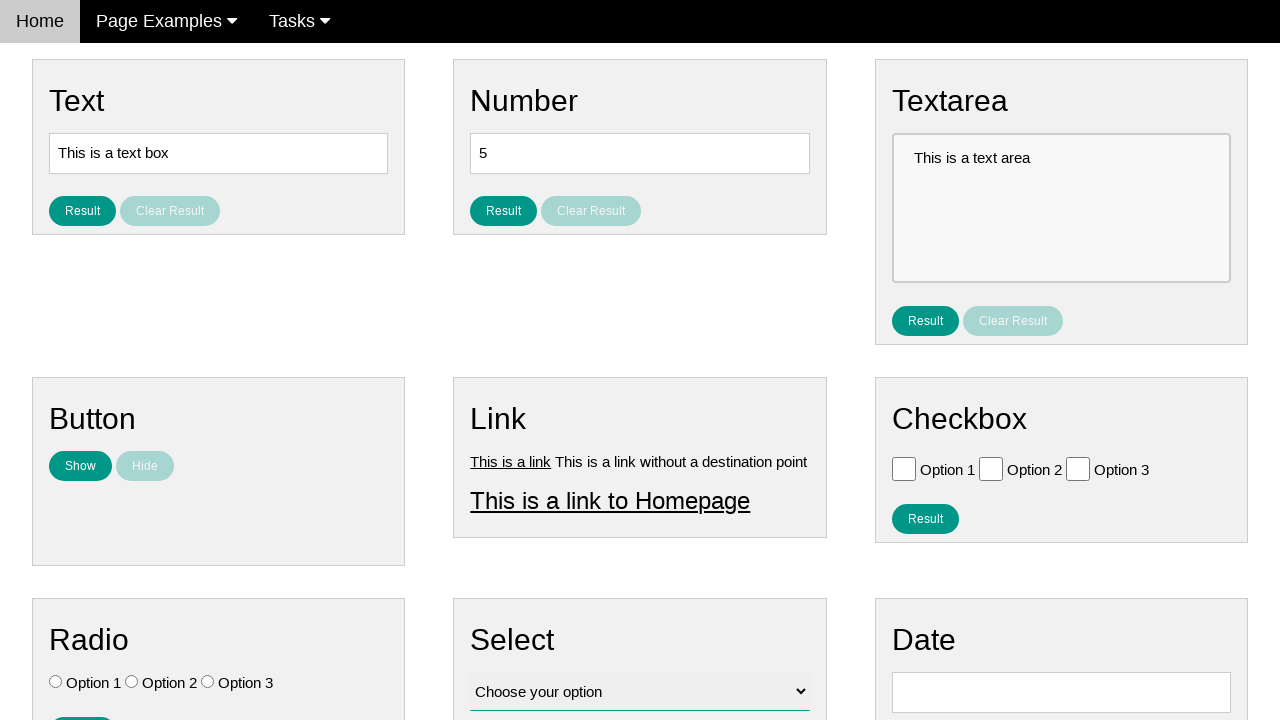

Clicked checkbox to select it at (904, 468) on .w3-check[type='checkbox'] >> nth=0
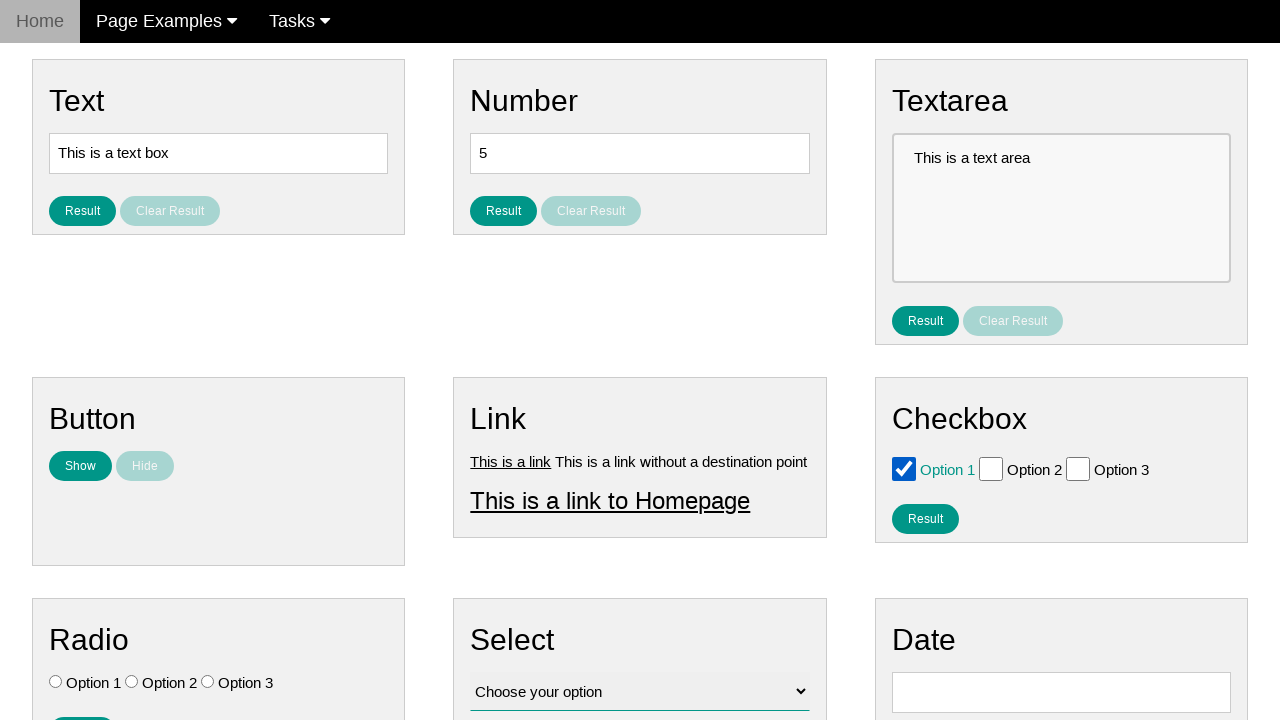

Clicked checkbox to deselect it at (904, 468) on .w3-check[type='checkbox'] >> nth=0
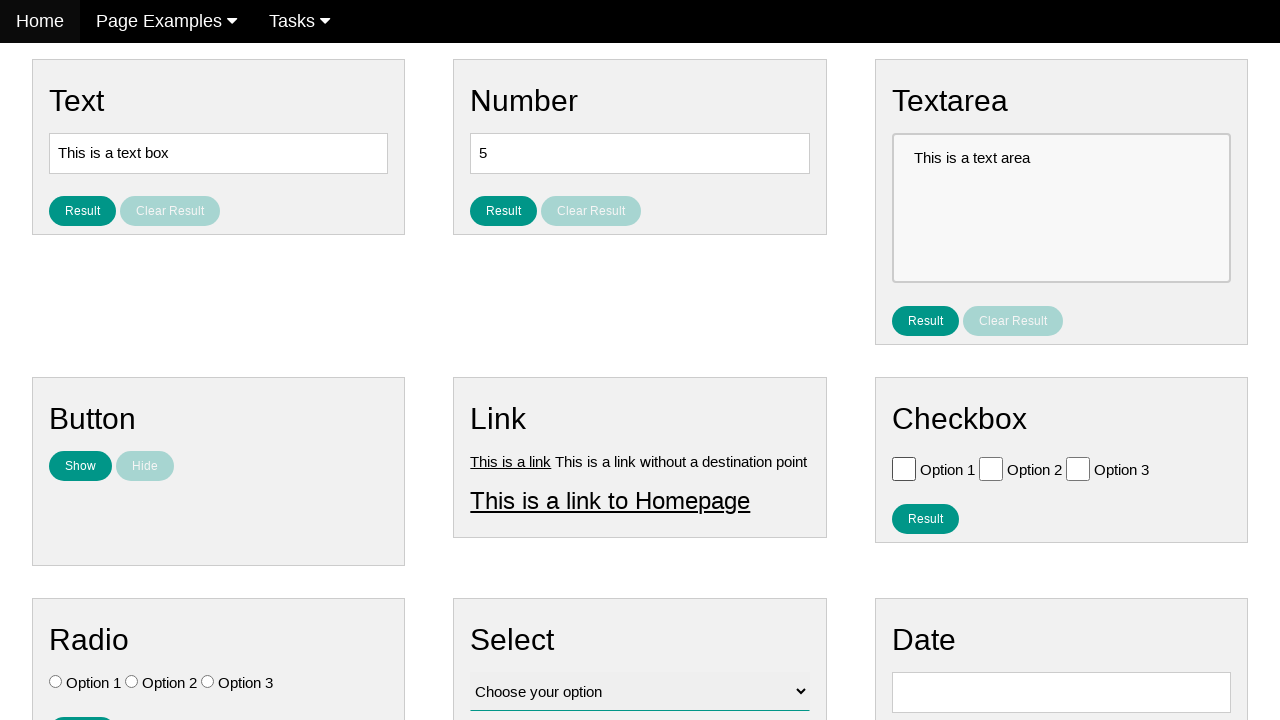

Clicked checkbox to select it at (991, 468) on .w3-check[type='checkbox'] >> nth=1
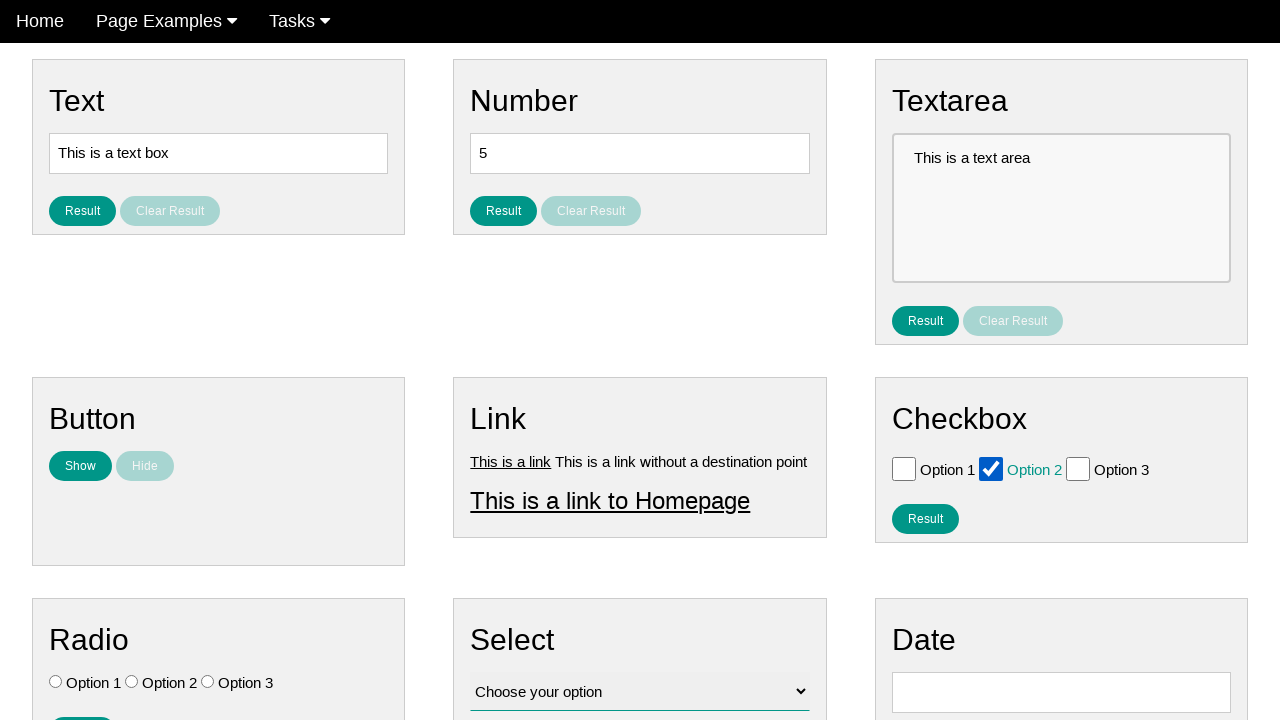

Clicked checkbox to deselect it at (991, 468) on .w3-check[type='checkbox'] >> nth=1
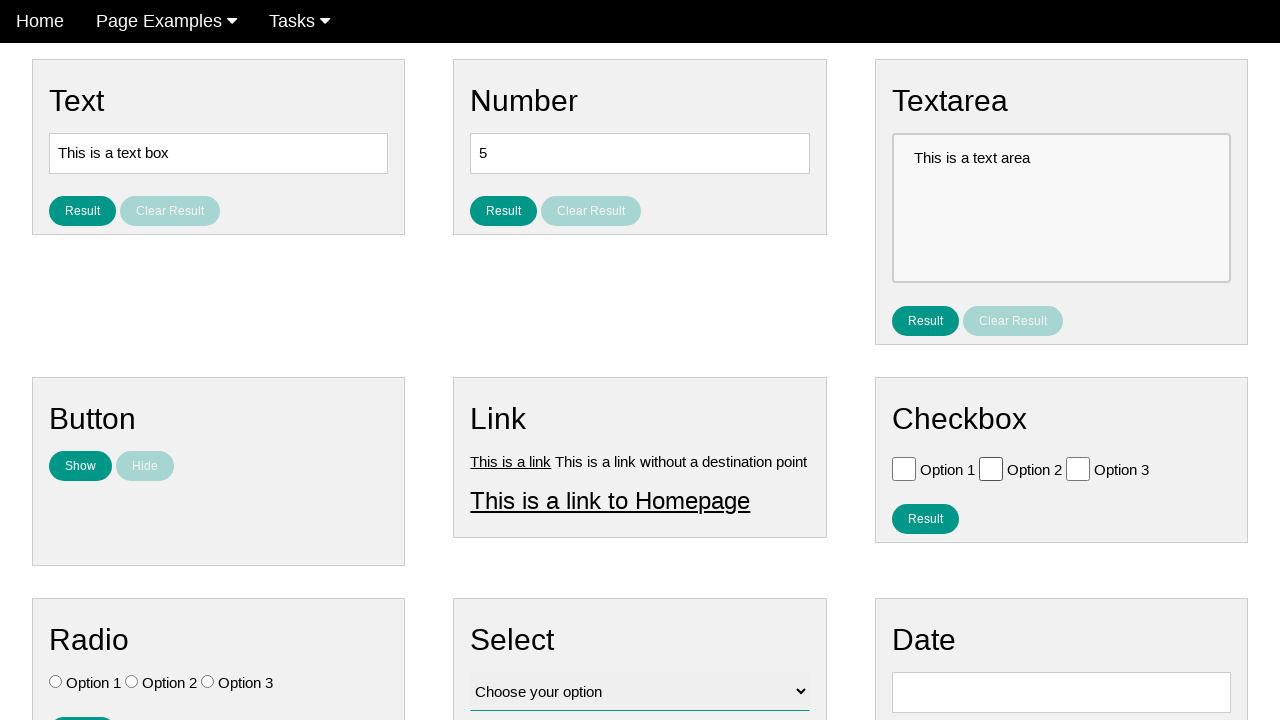

Clicked checkbox to select it at (1078, 468) on .w3-check[type='checkbox'] >> nth=2
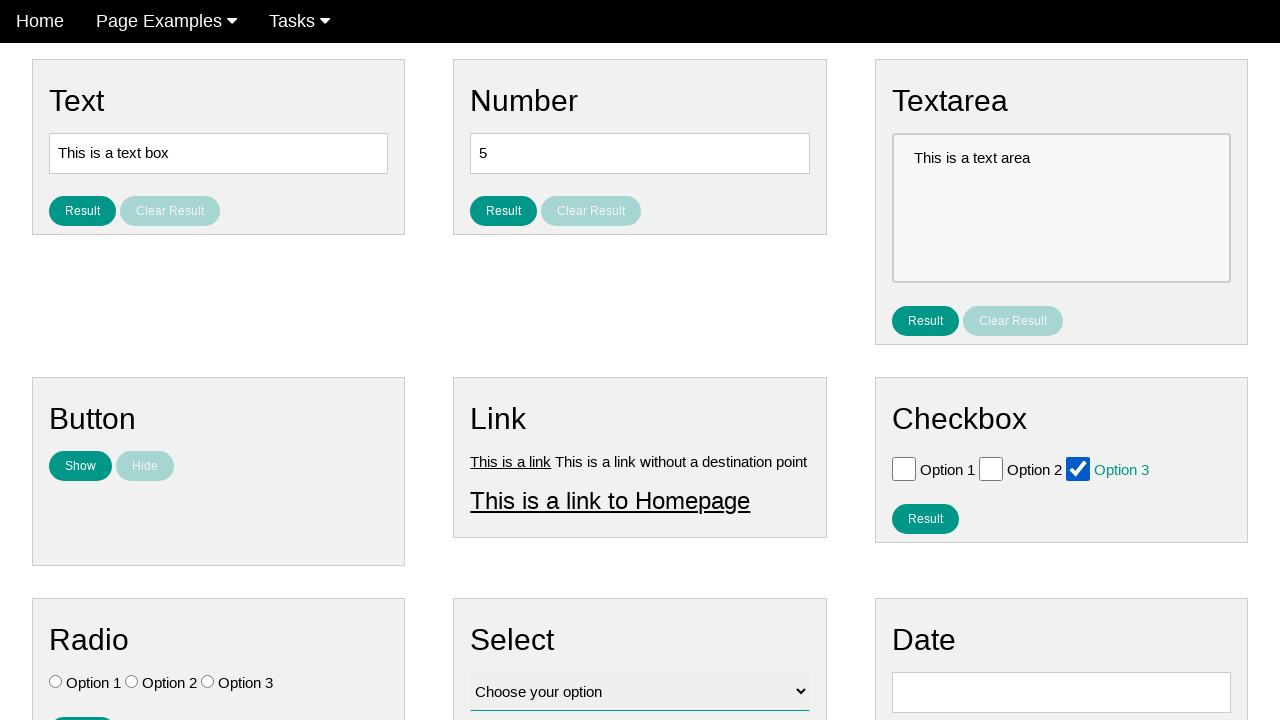

Clicked checkbox to deselect it at (1078, 468) on .w3-check[type='checkbox'] >> nth=2
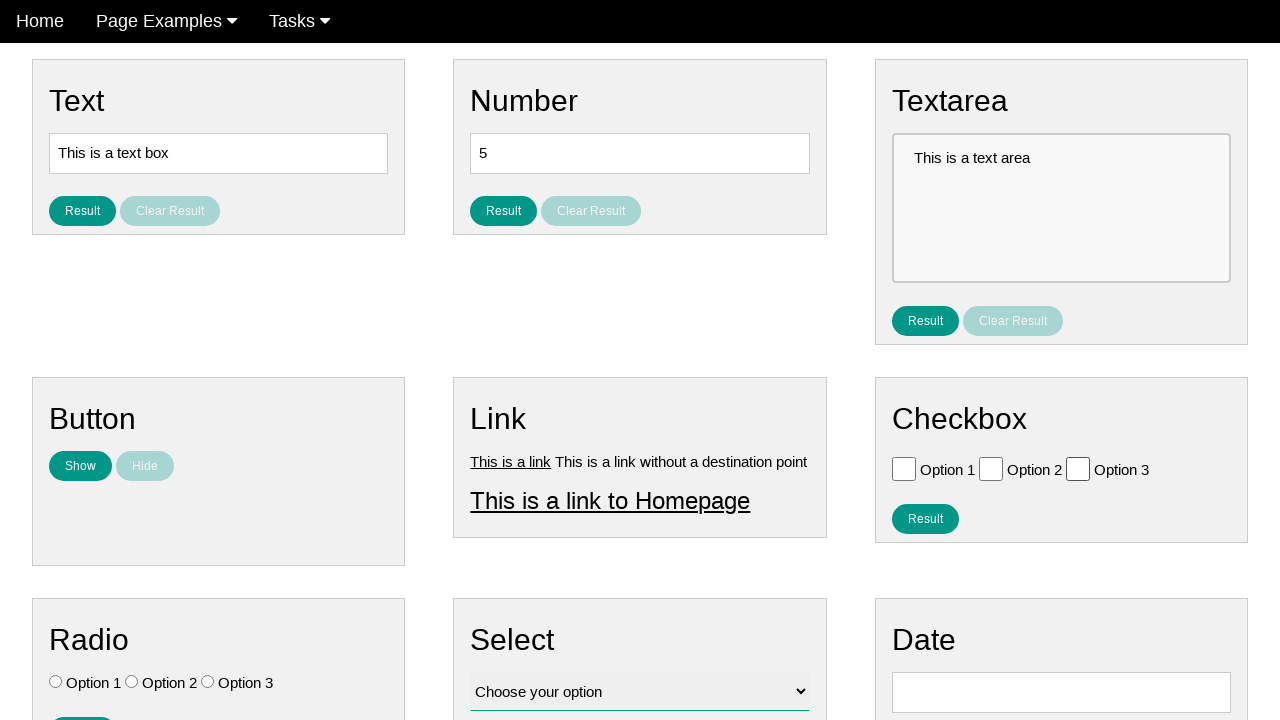

Located Option 3 checkbox
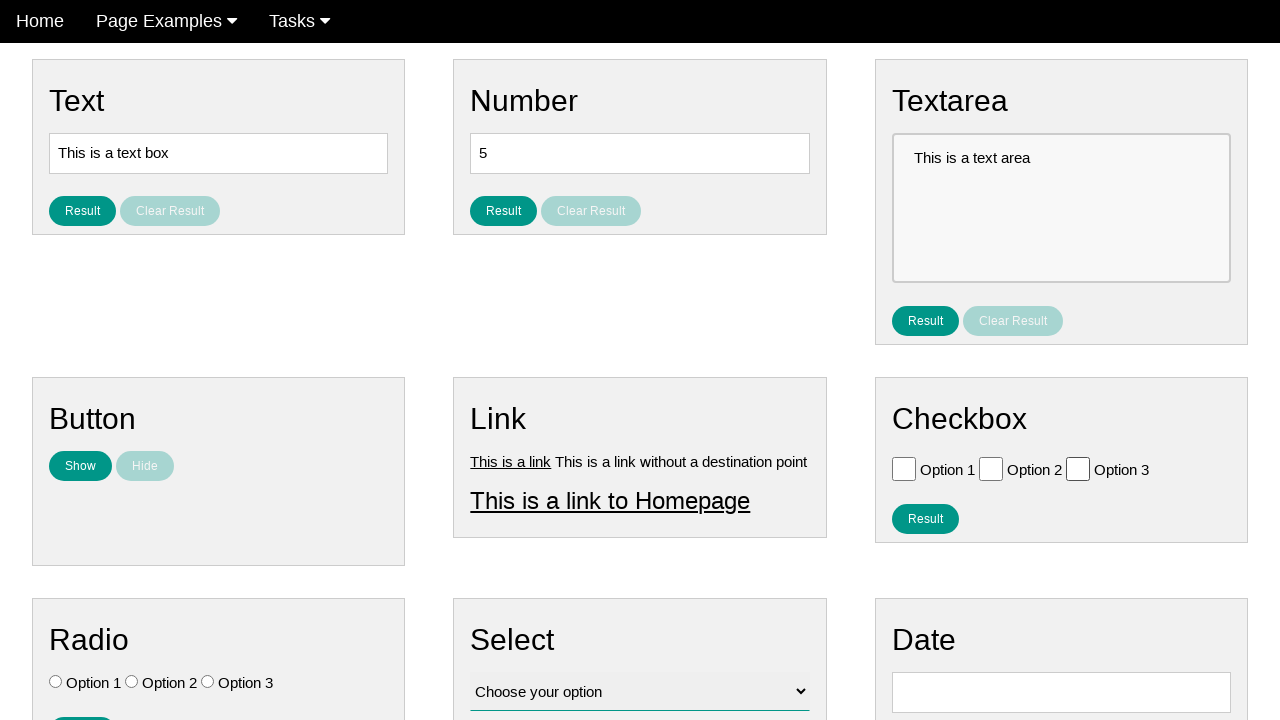

Clicked Option 3 checkbox to select it at (1078, 468) on .w3-check[value='Option 3'][type='checkbox']
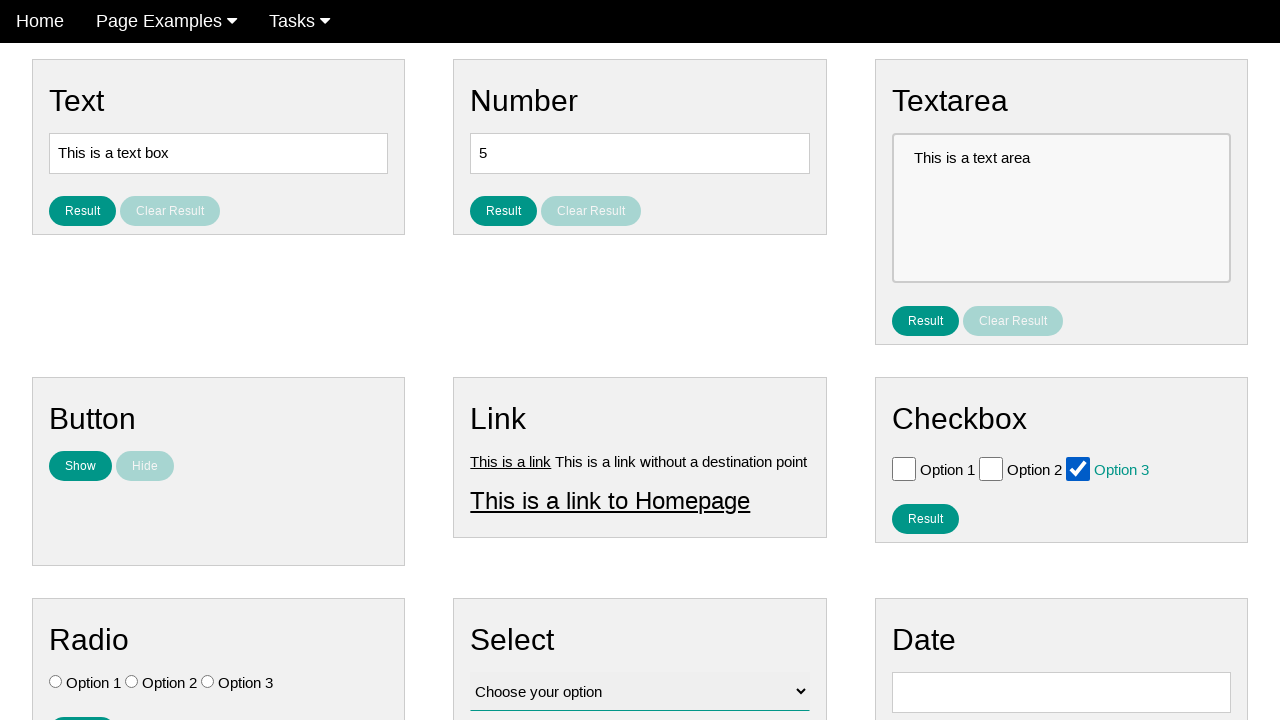

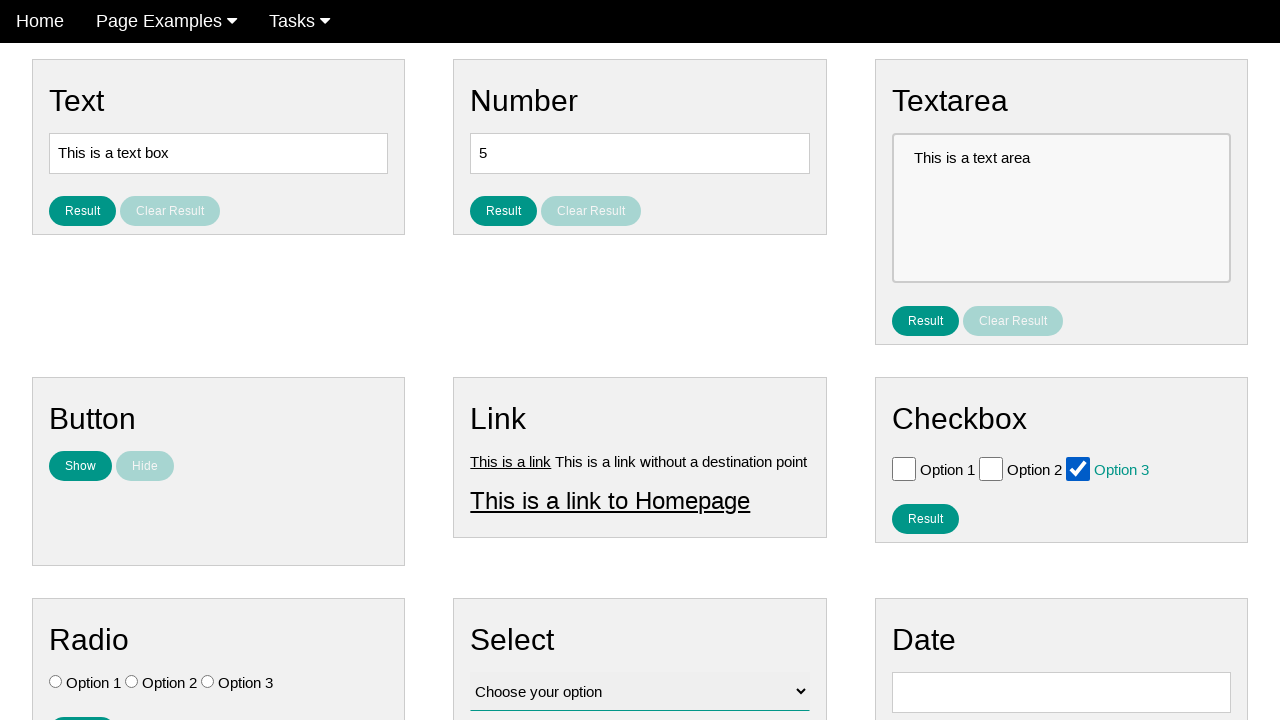